Navigates to a pet disease alerts map, interacts with various US states by hovering over them, and clicks on New York state when found

Starting URL: https://petdiseasealerts.org/forecast-map#/

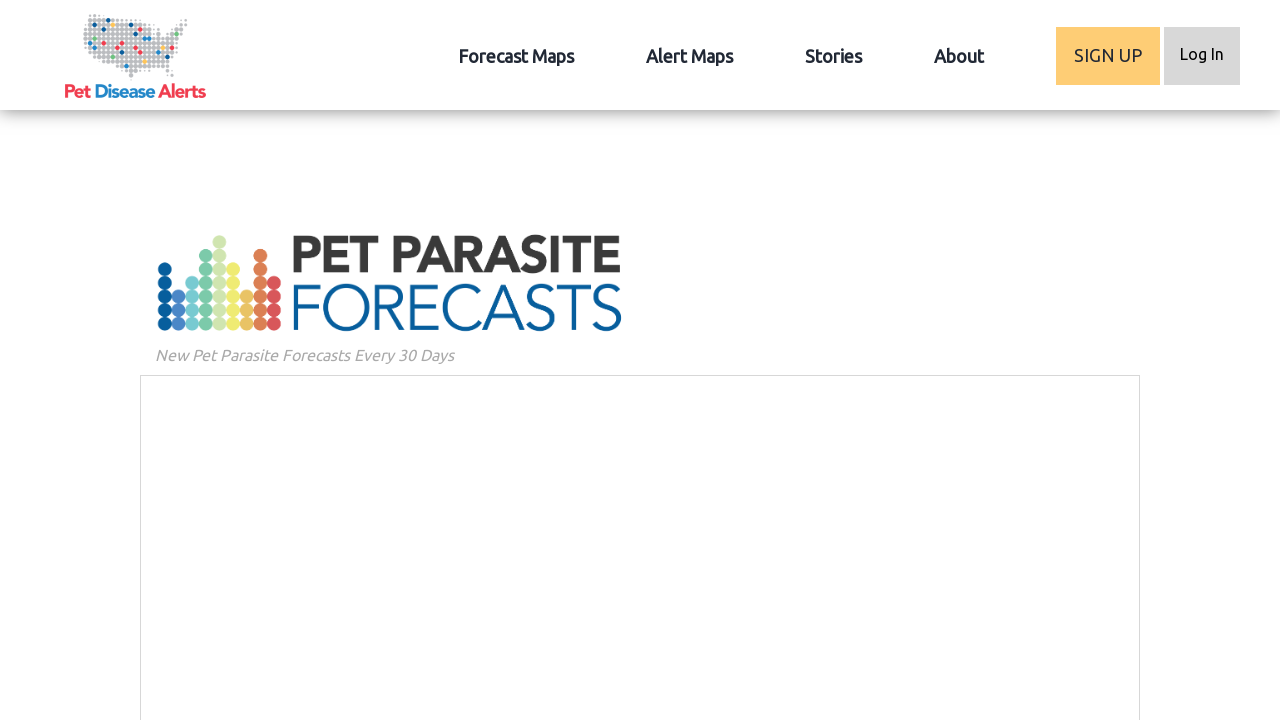

Located and switched to the iframe containing the pet disease map
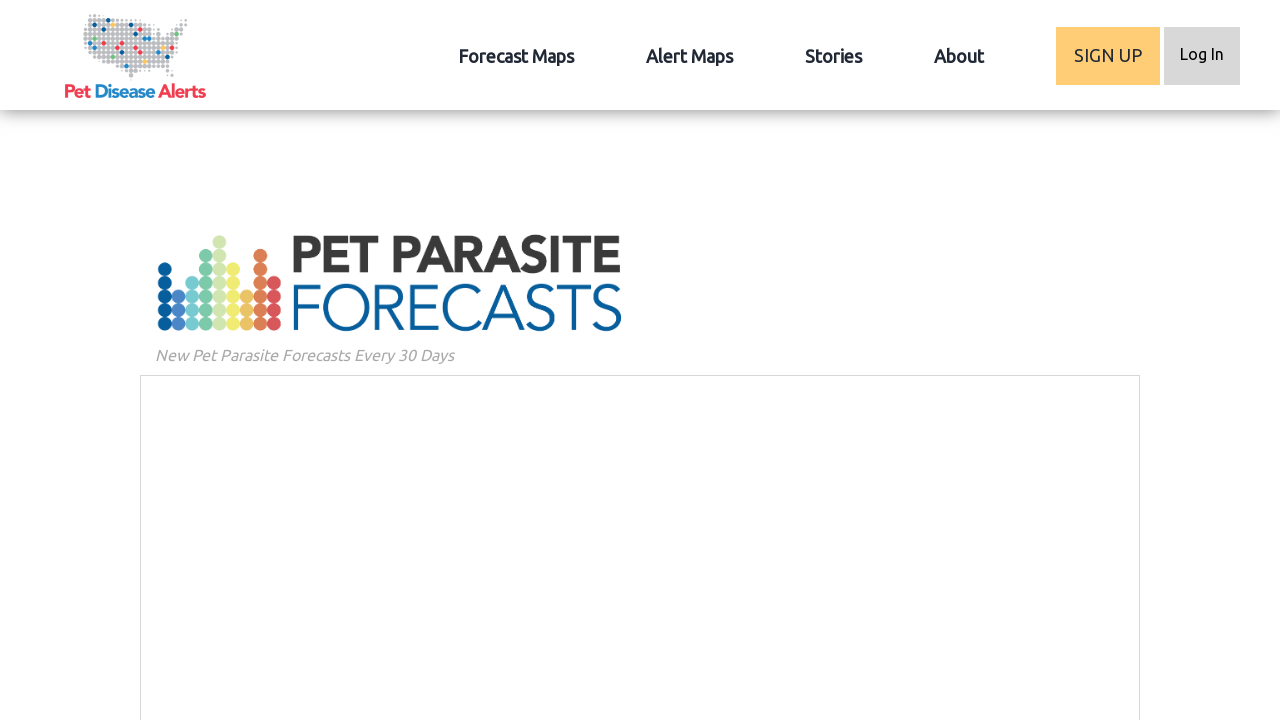

Scrolled down to view the map content
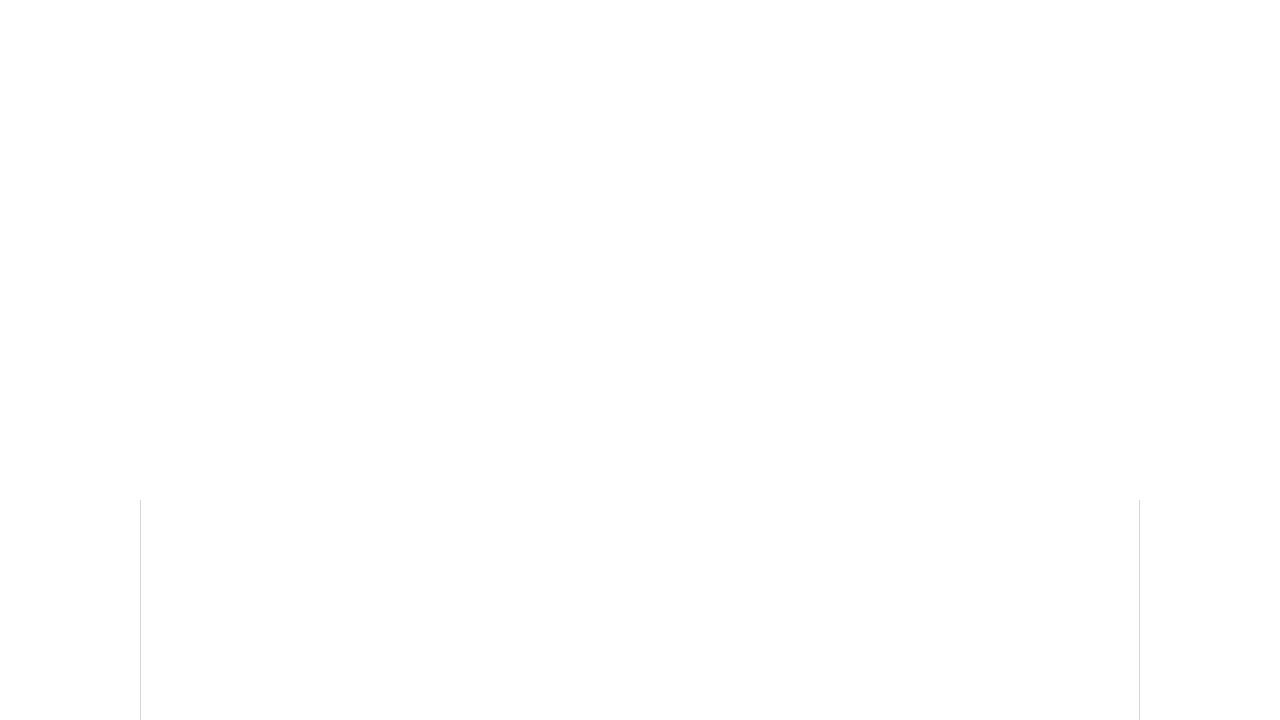

Located all state regions on the map - found 0 states
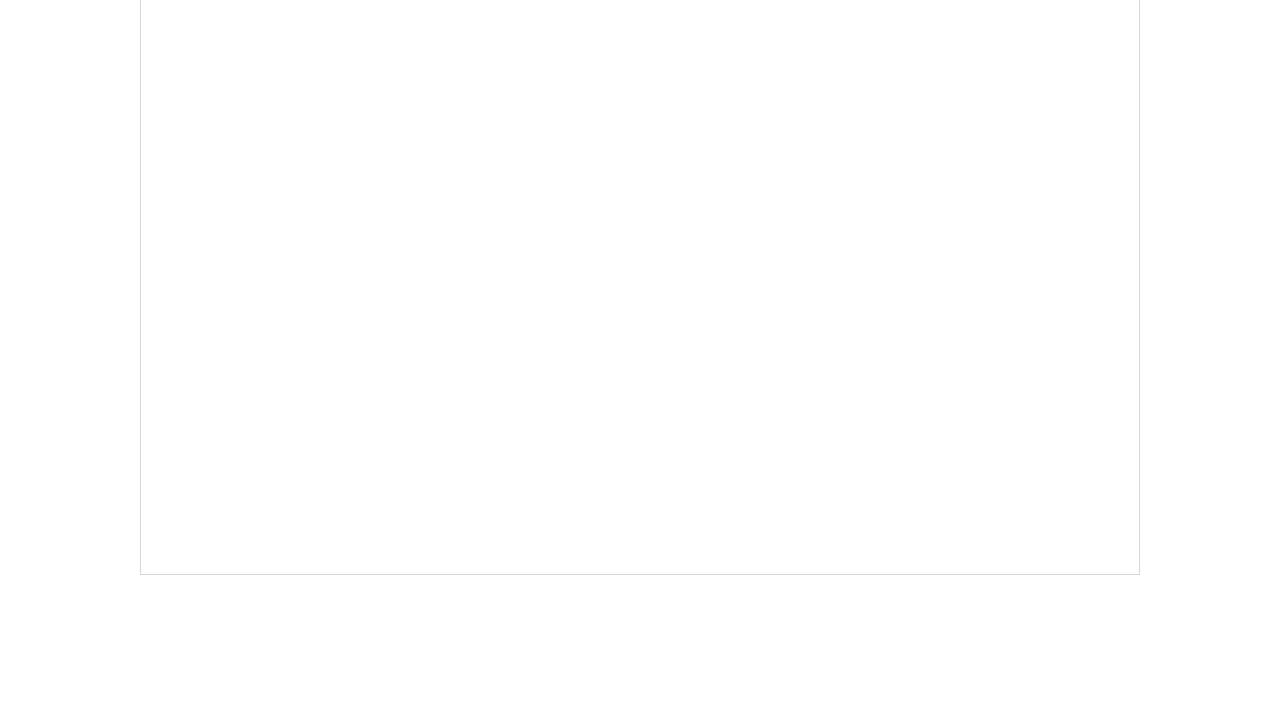

Performed final scroll on the map
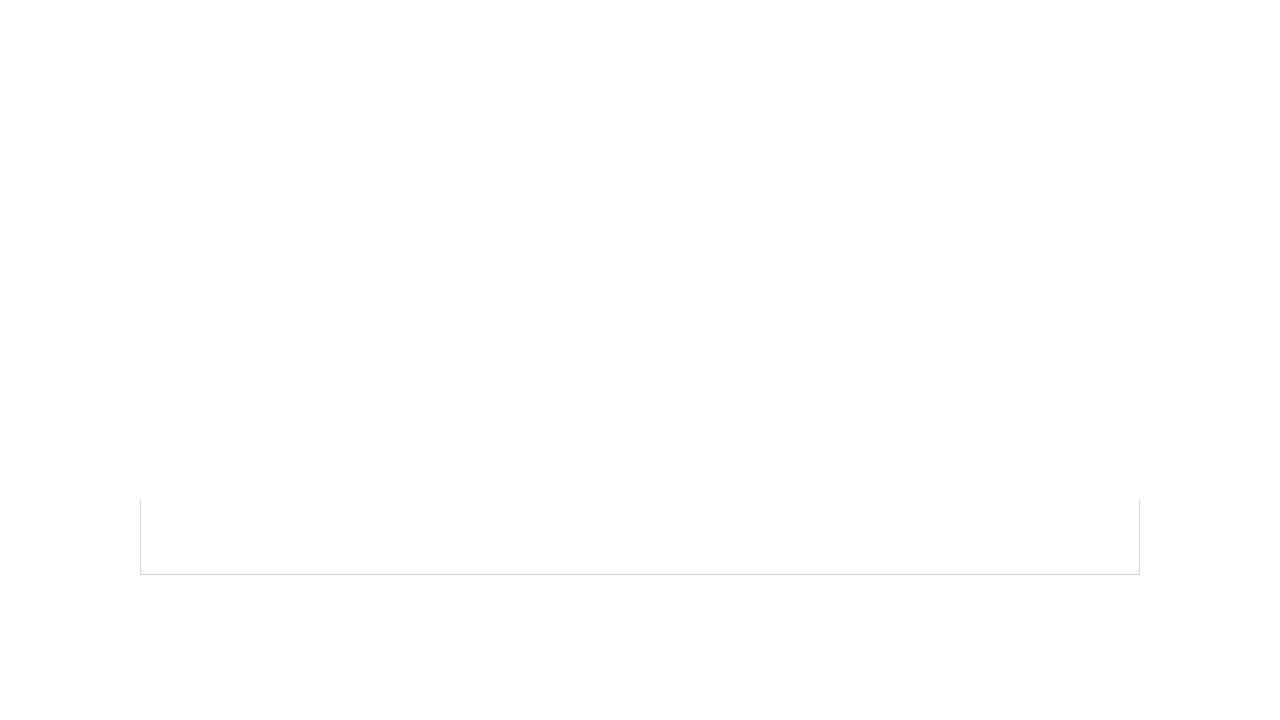

Waited 2000ms for final page interactions to complete
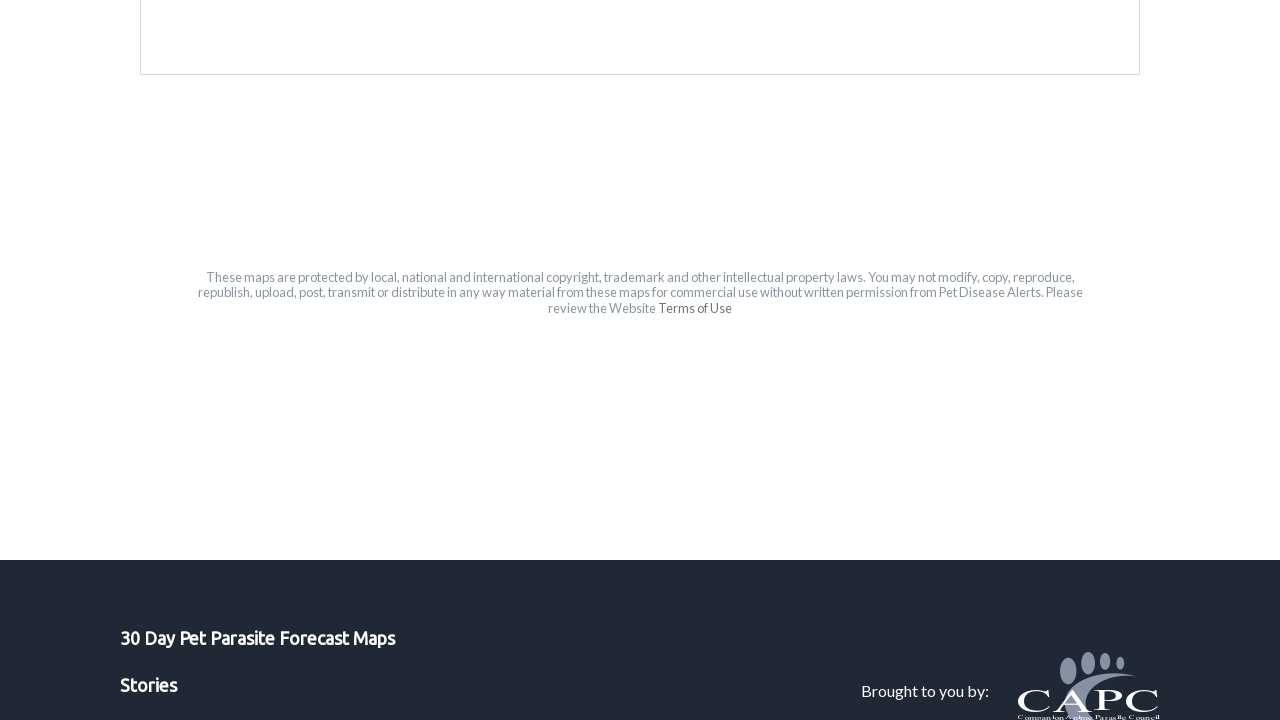

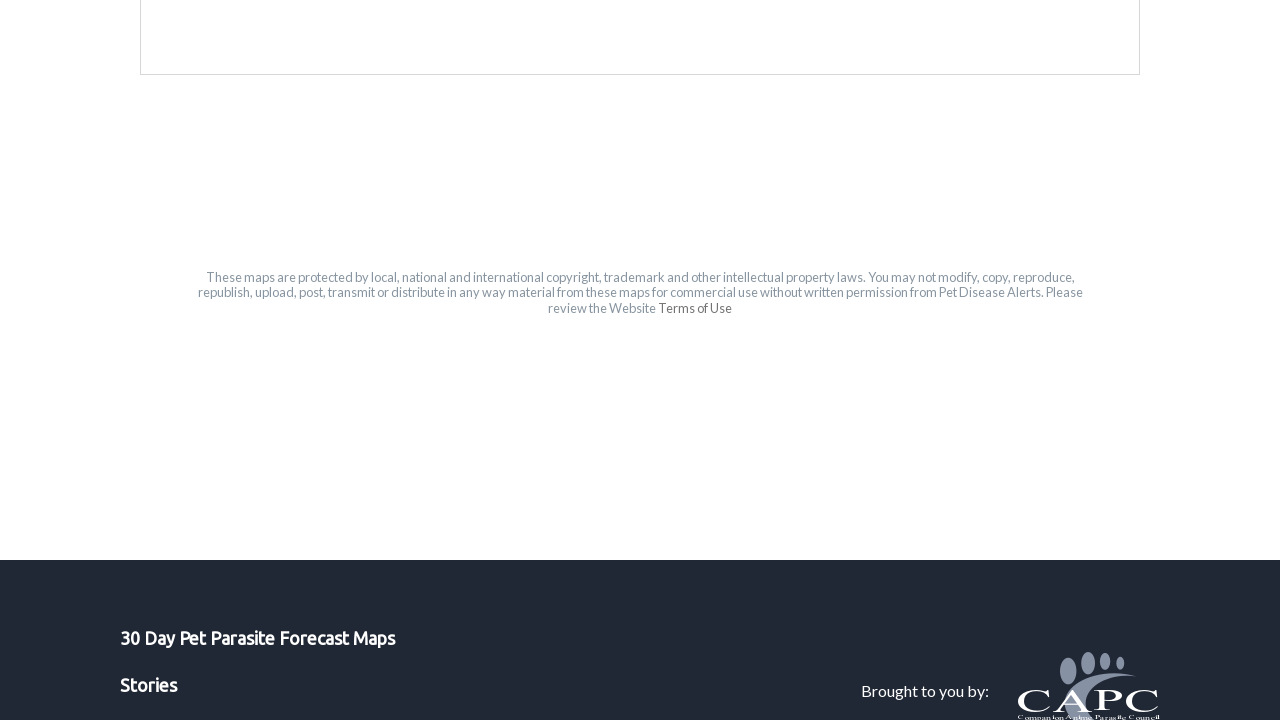